Navigates to the OrangeHRM homepage and verifies that links are present on the page by waiting for anchor elements to load.

Starting URL: https://www.orangehrm.com/

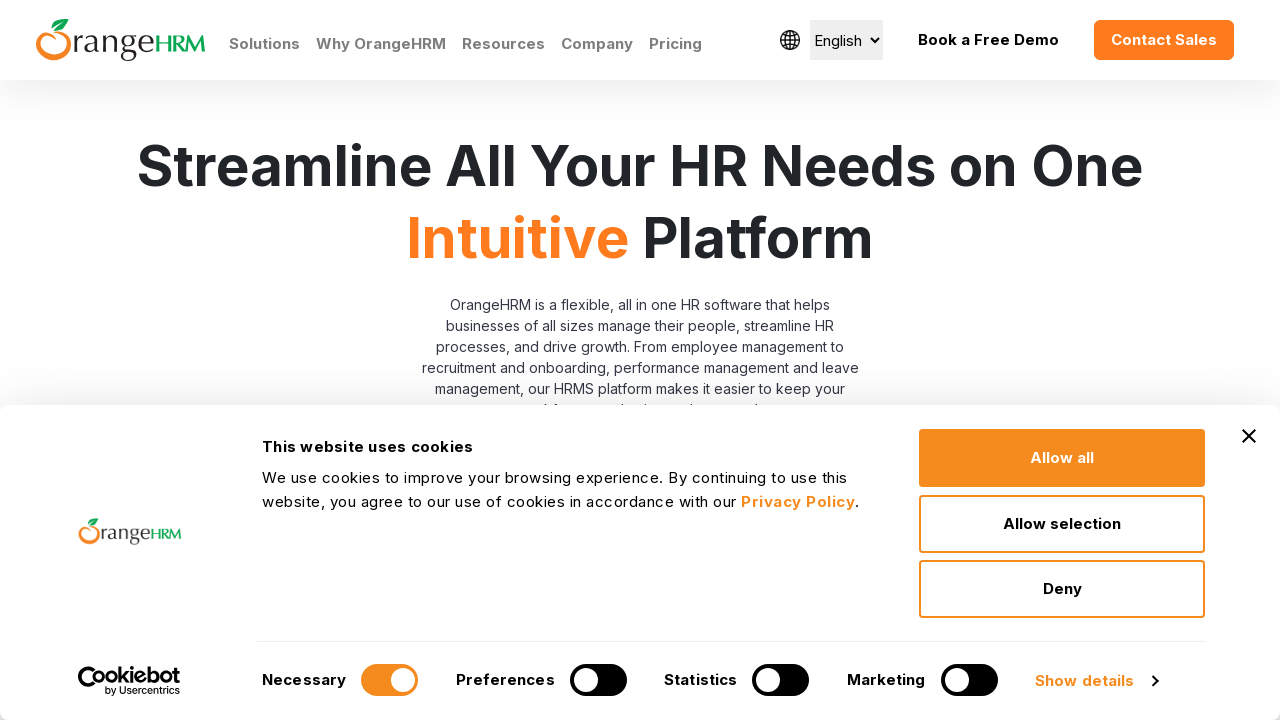

Navigated to OrangeHRM homepage
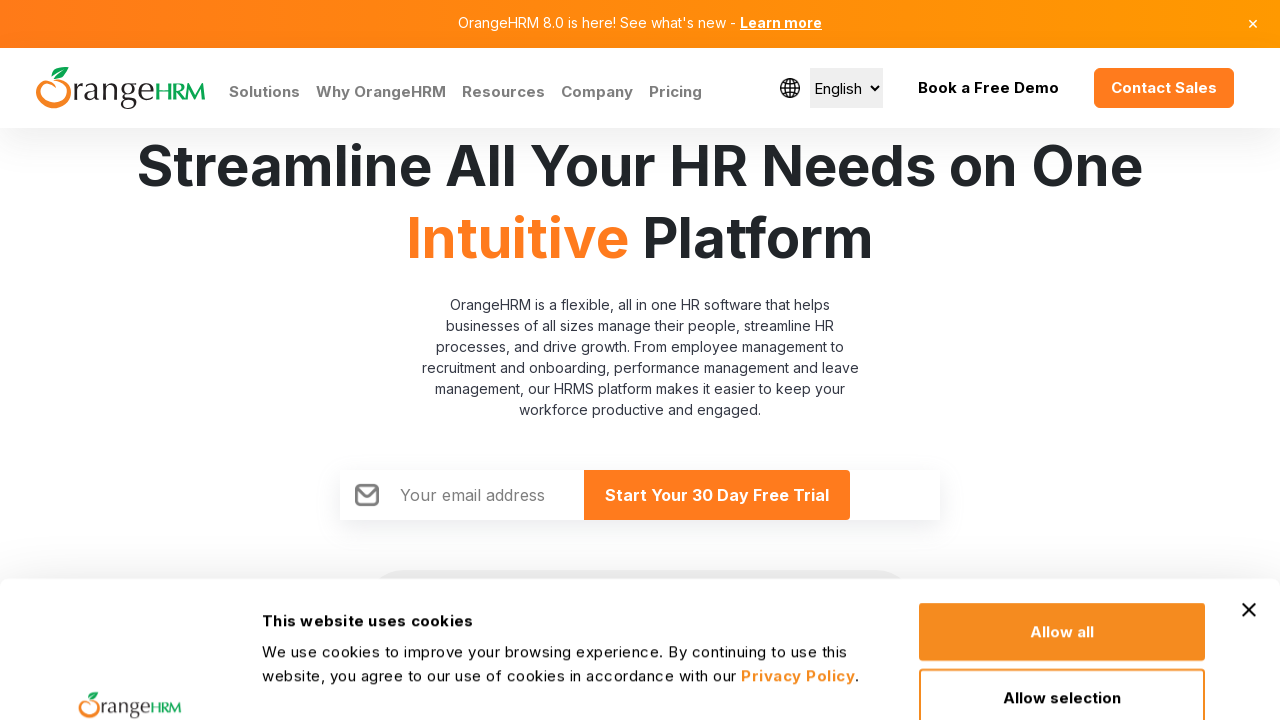

Waited for anchor elements to load
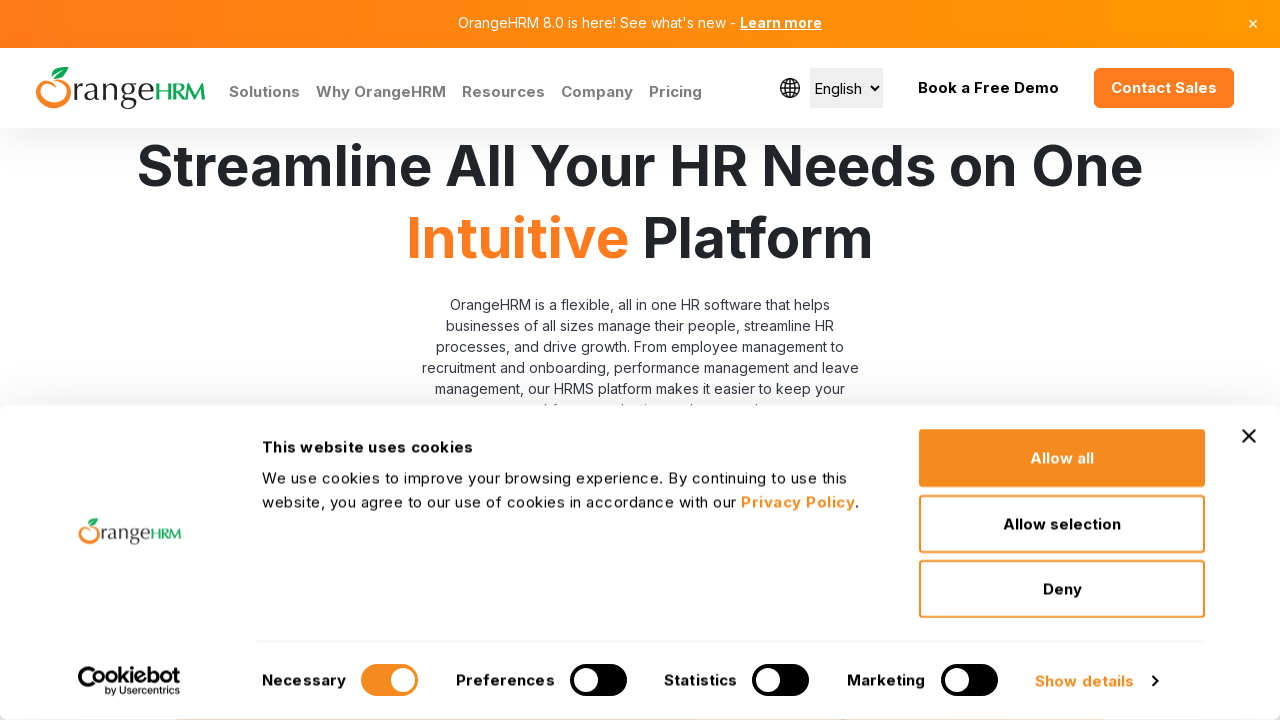

Located all anchor elements on the page
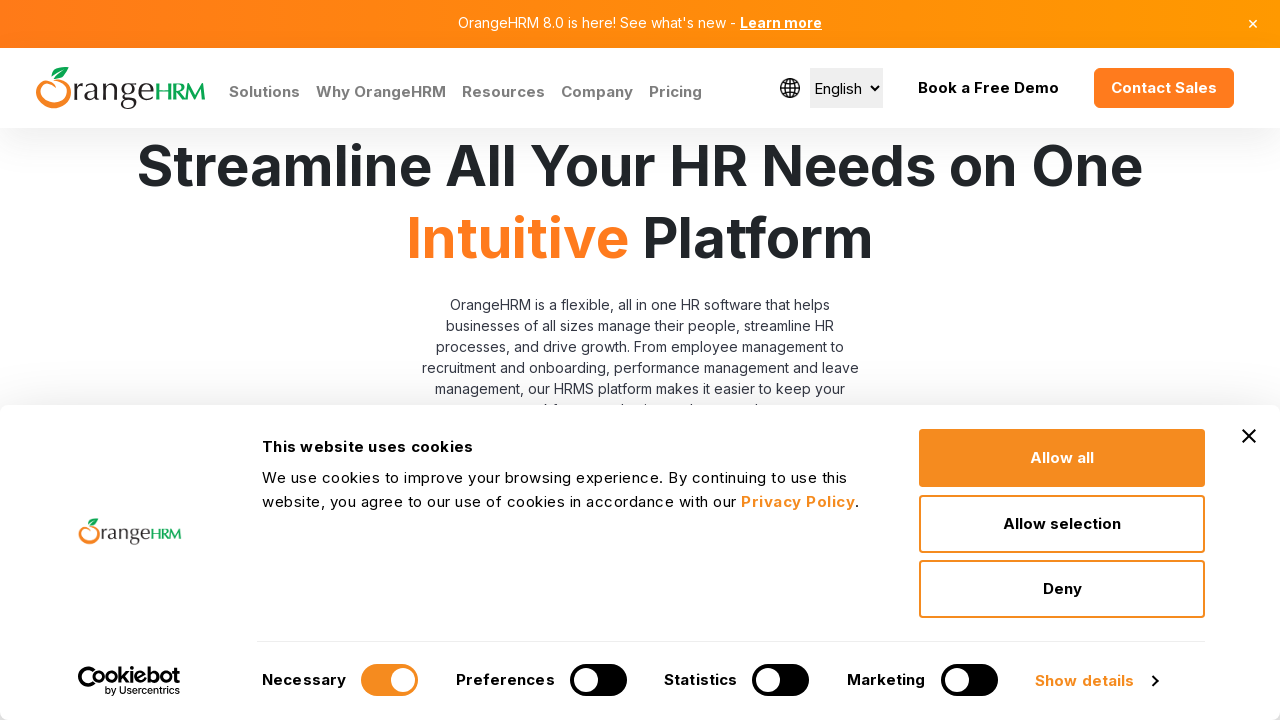

Verified that links are present on the page
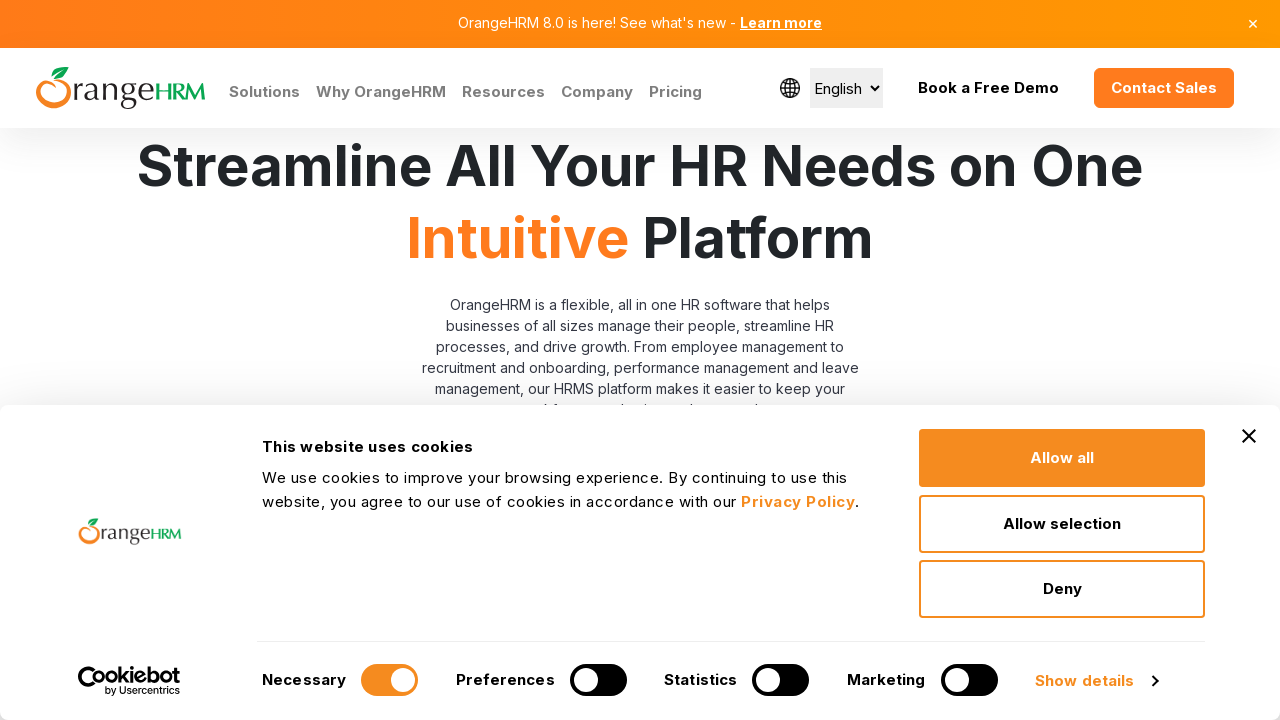

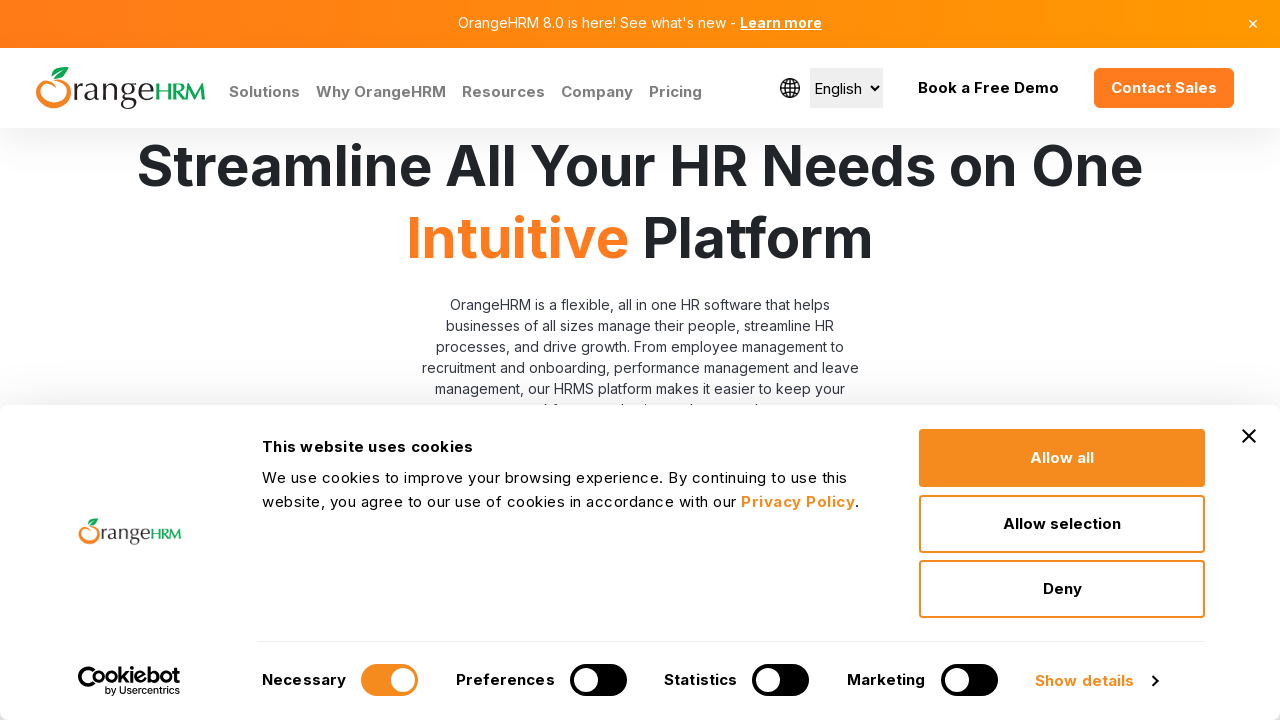